Navigates to Red Bus website and verifies the page loads, then opens Flipkart in a new page to verify it loads as well. Tests basic multi-site navigation capability.

Starting URL: https://www.redbus.in

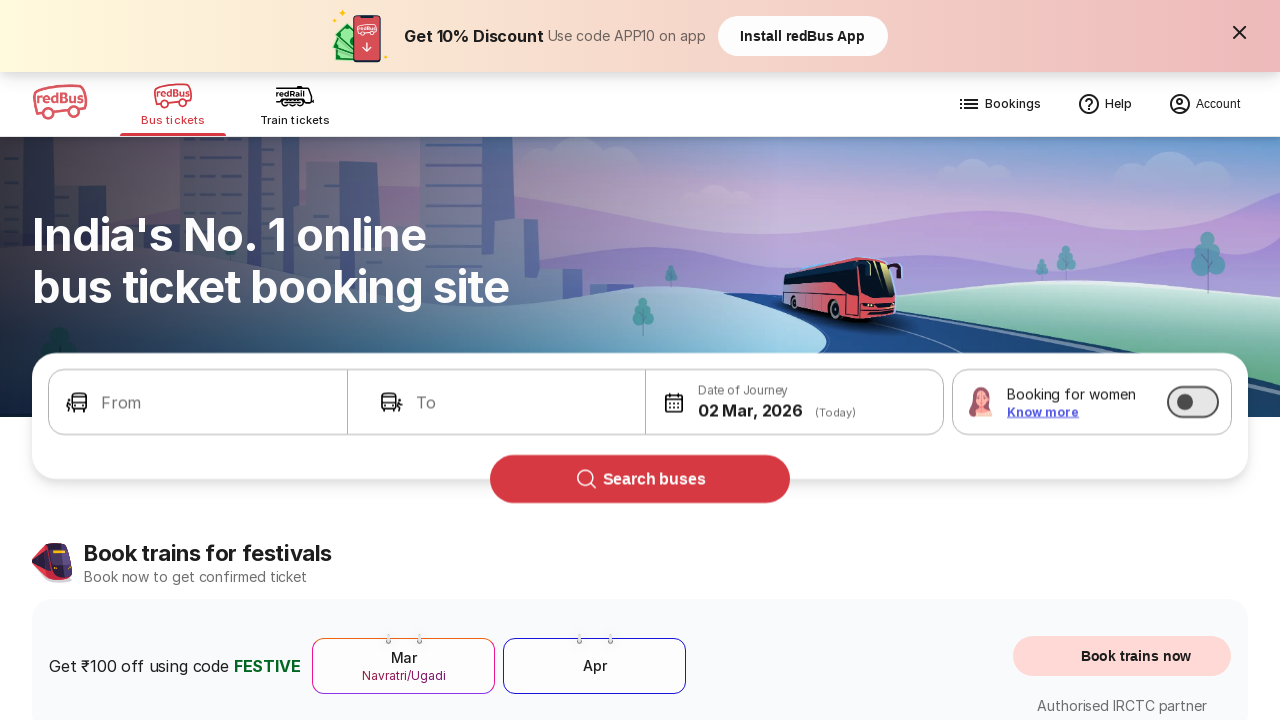

Red Bus page DOM content loaded
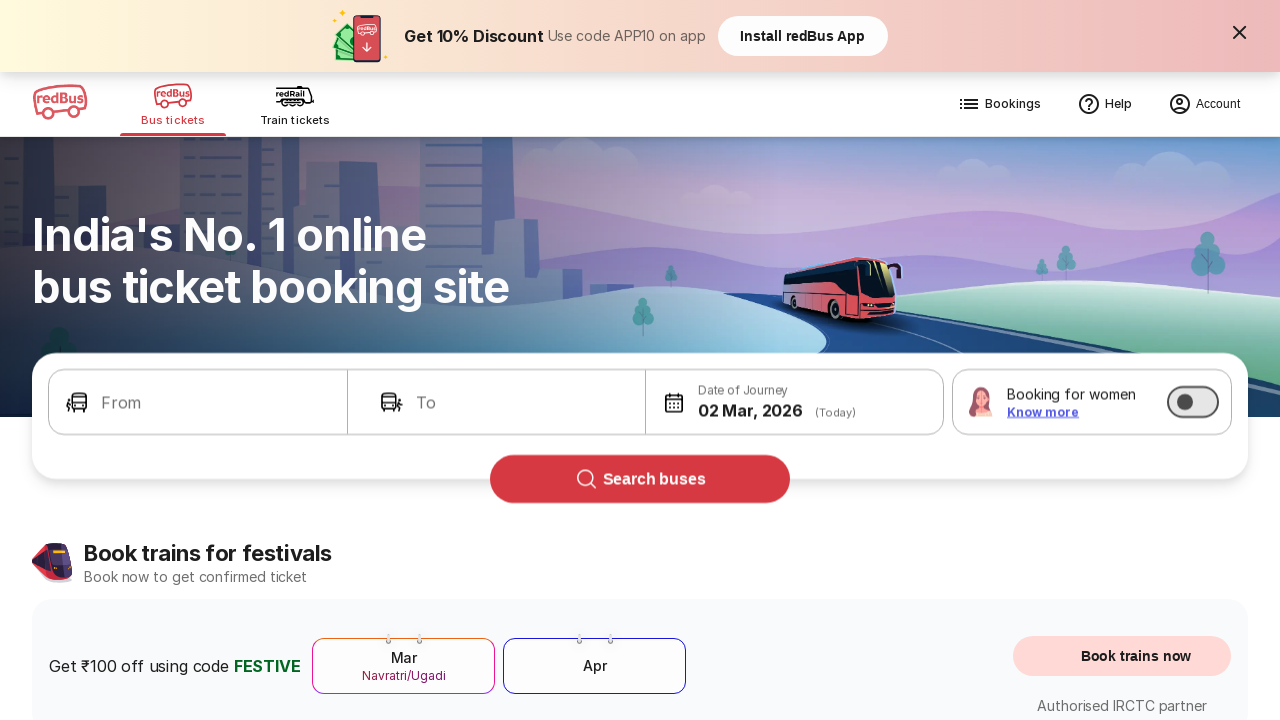

Created a new page for Flipkart
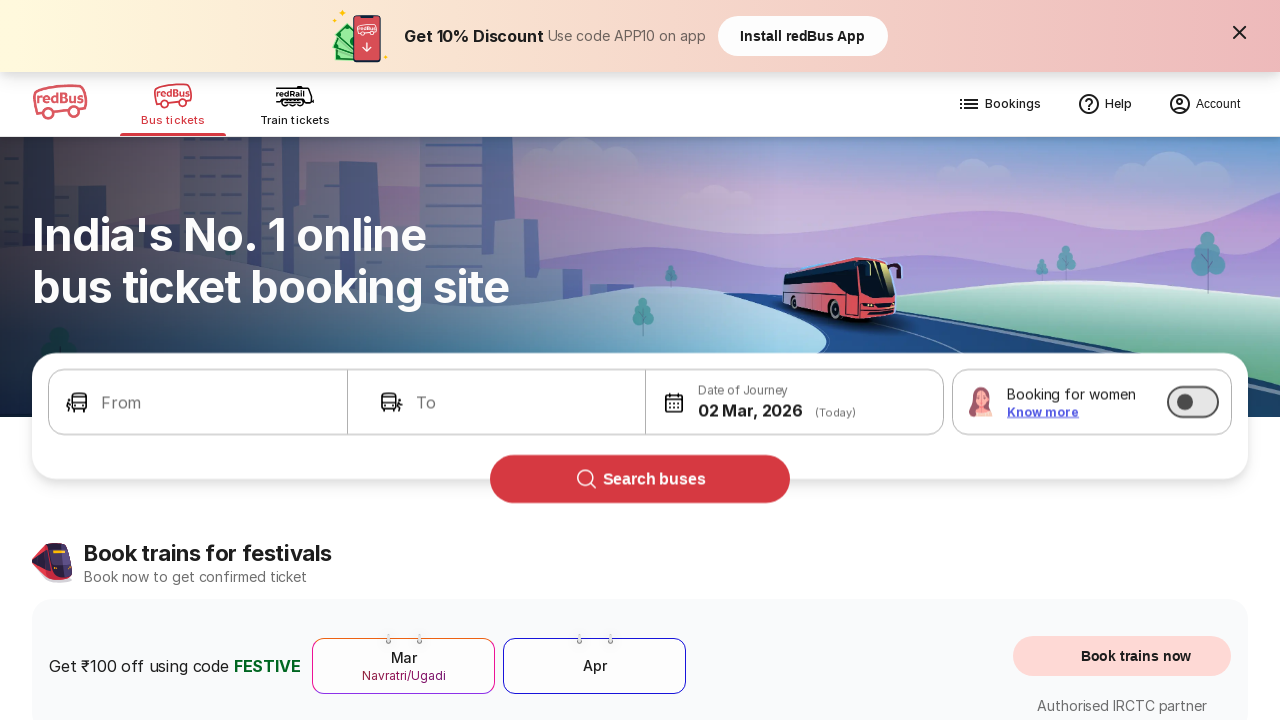

Navigated to Flipkart website
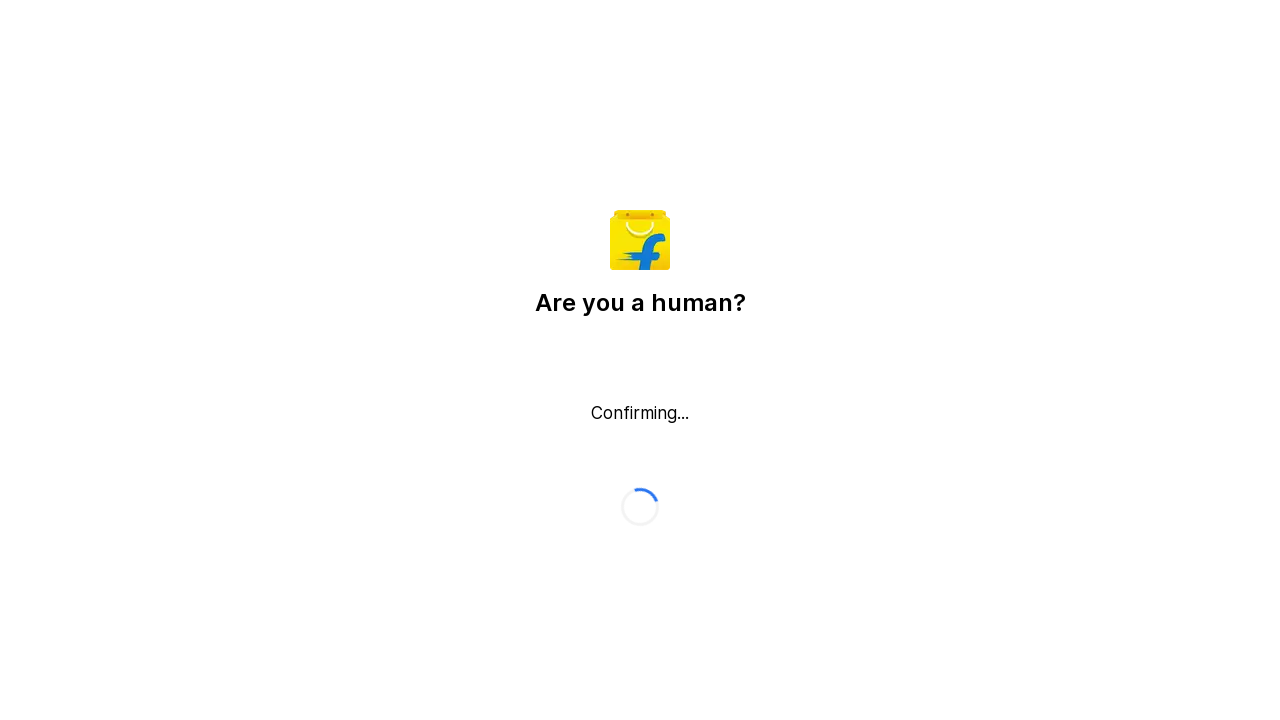

Flipkart page DOM content loaded
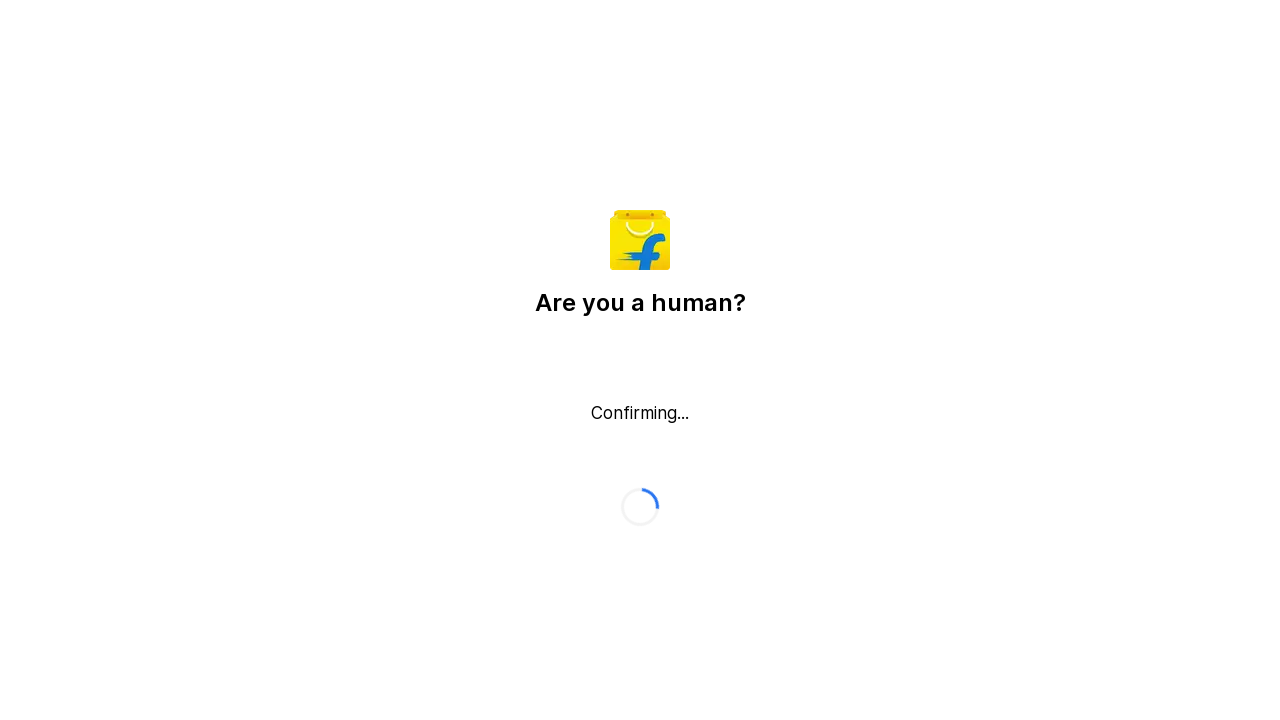

Closed Flipkart page
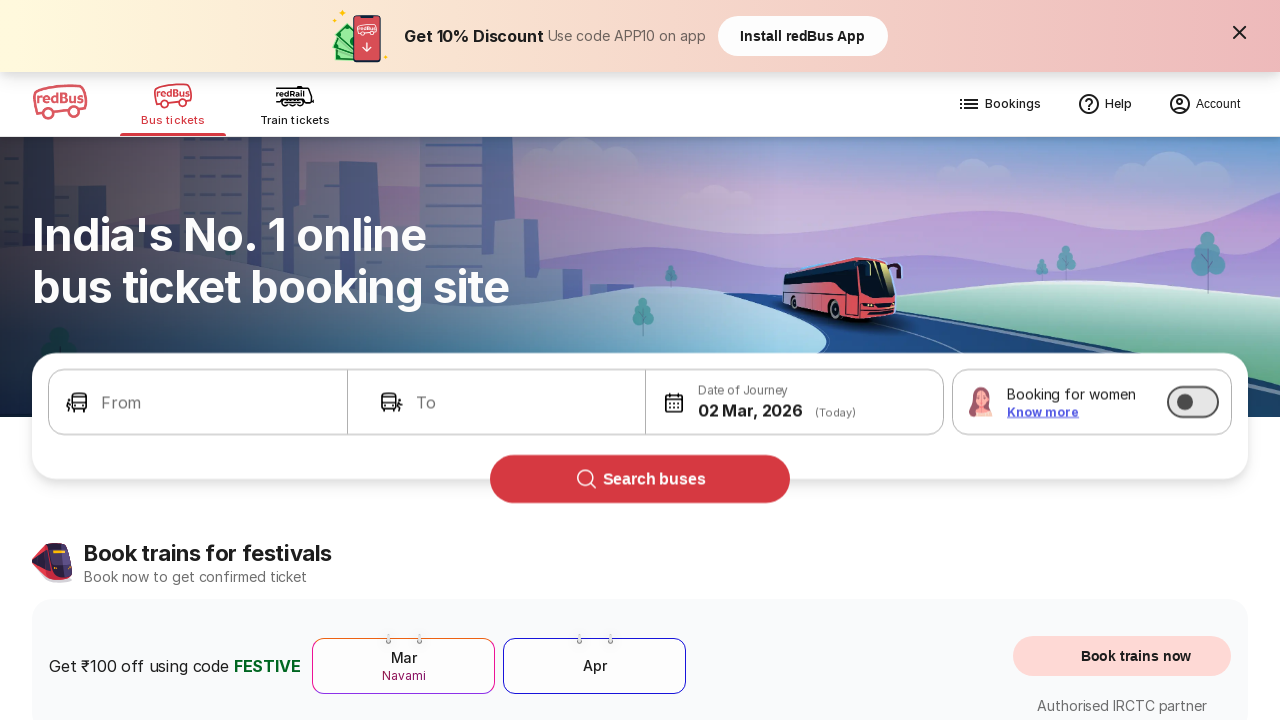

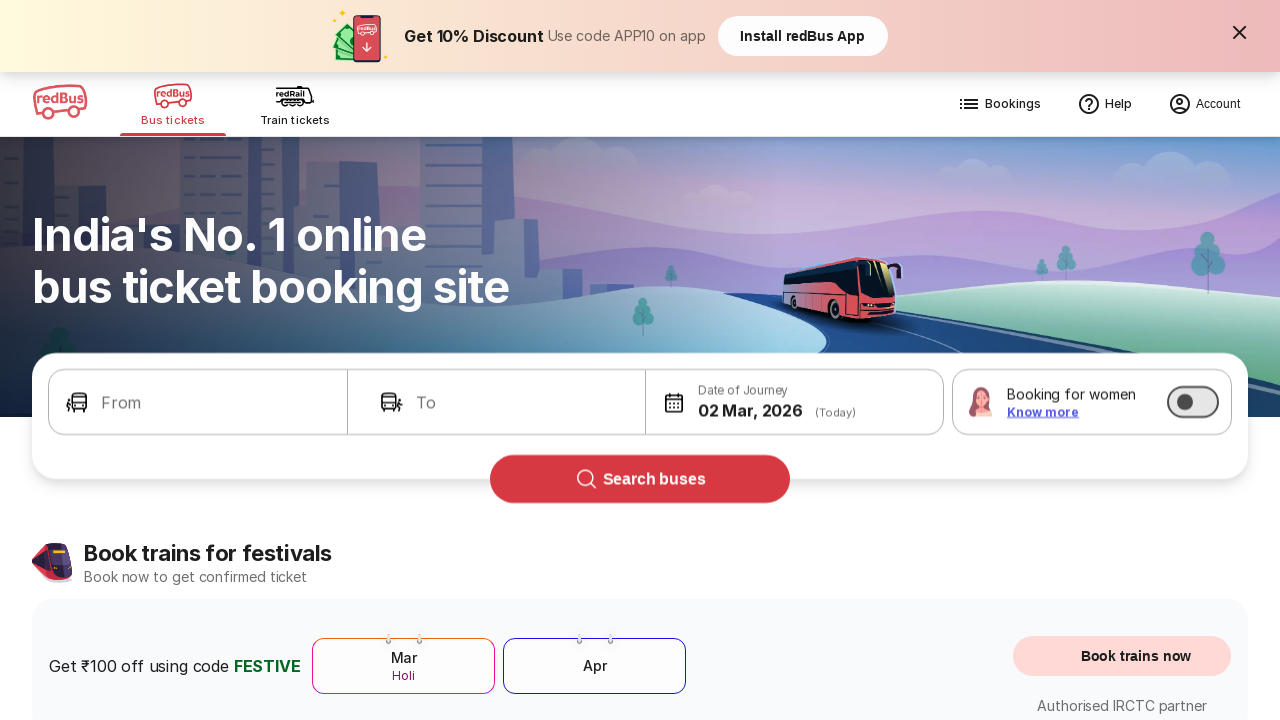